Tests add and remove element functionality by adding an element then removing it

Starting URL: https://the-internet.herokuapp.com/

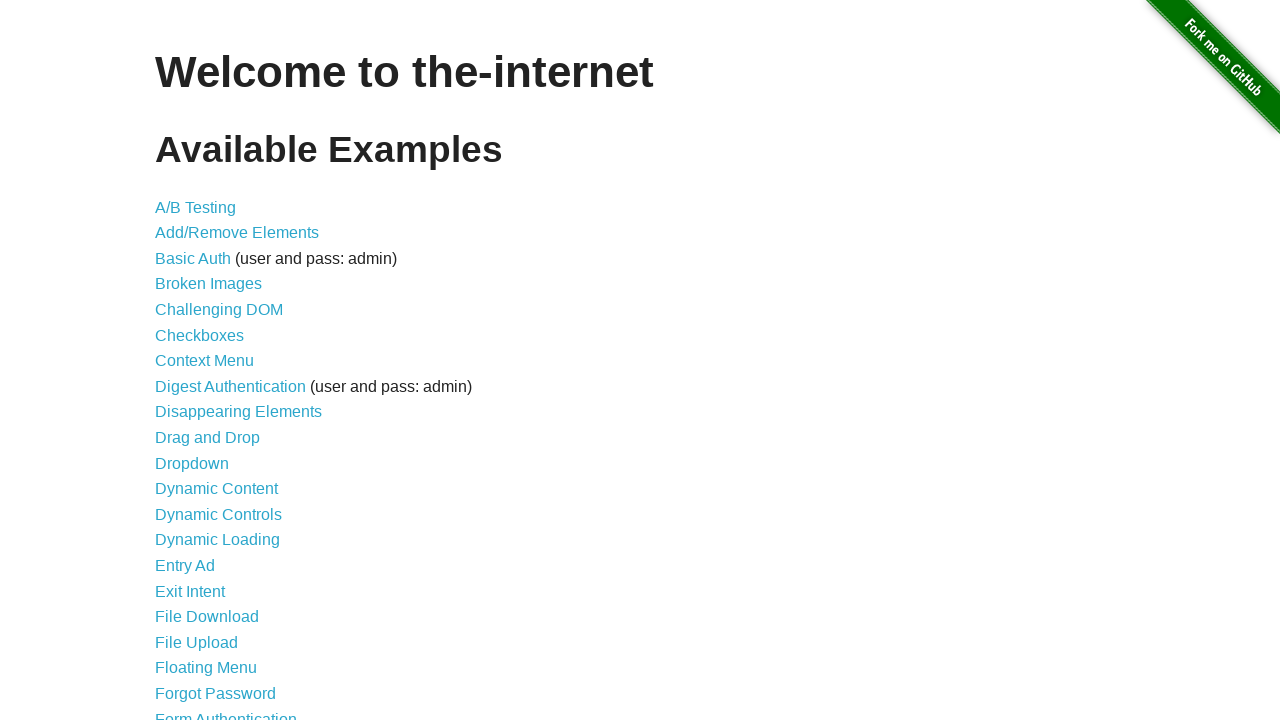

Clicked on Add/Remove Elements link at (237, 233) on a[href='/add_remove_elements/']
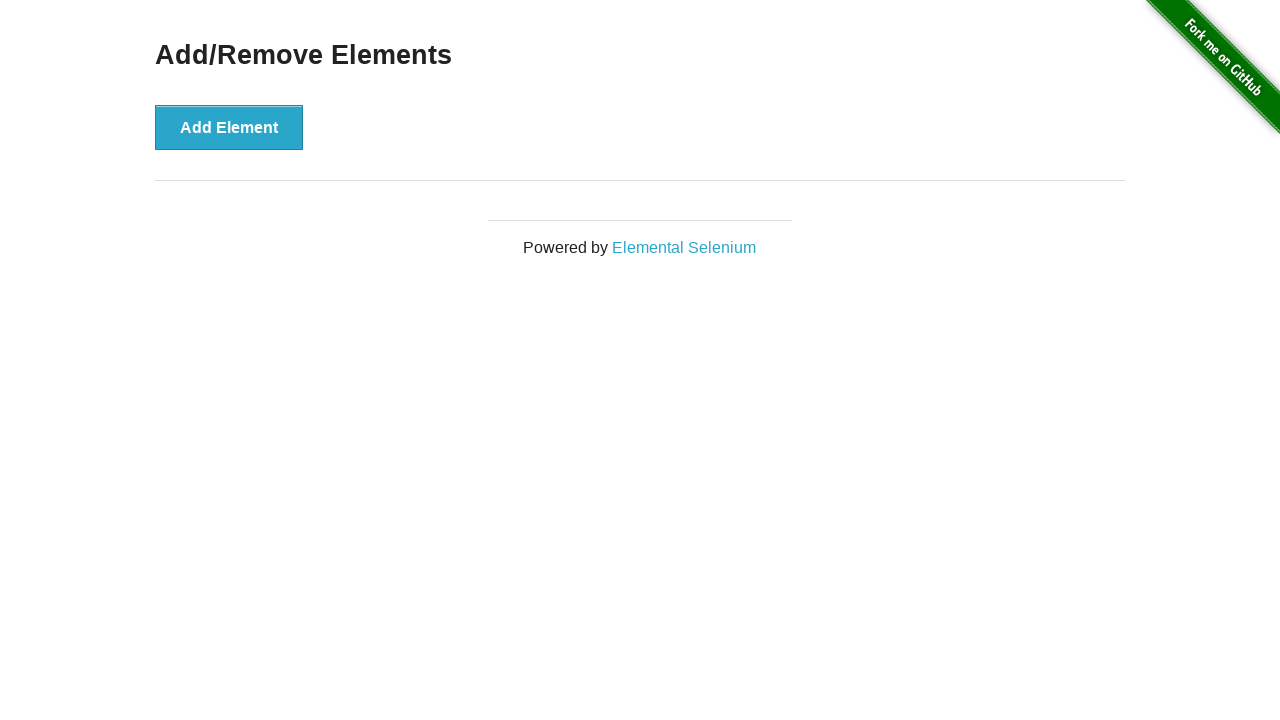

Clicked Add Element button to add a new element at (229, 127) on button[onclick='addElement()']
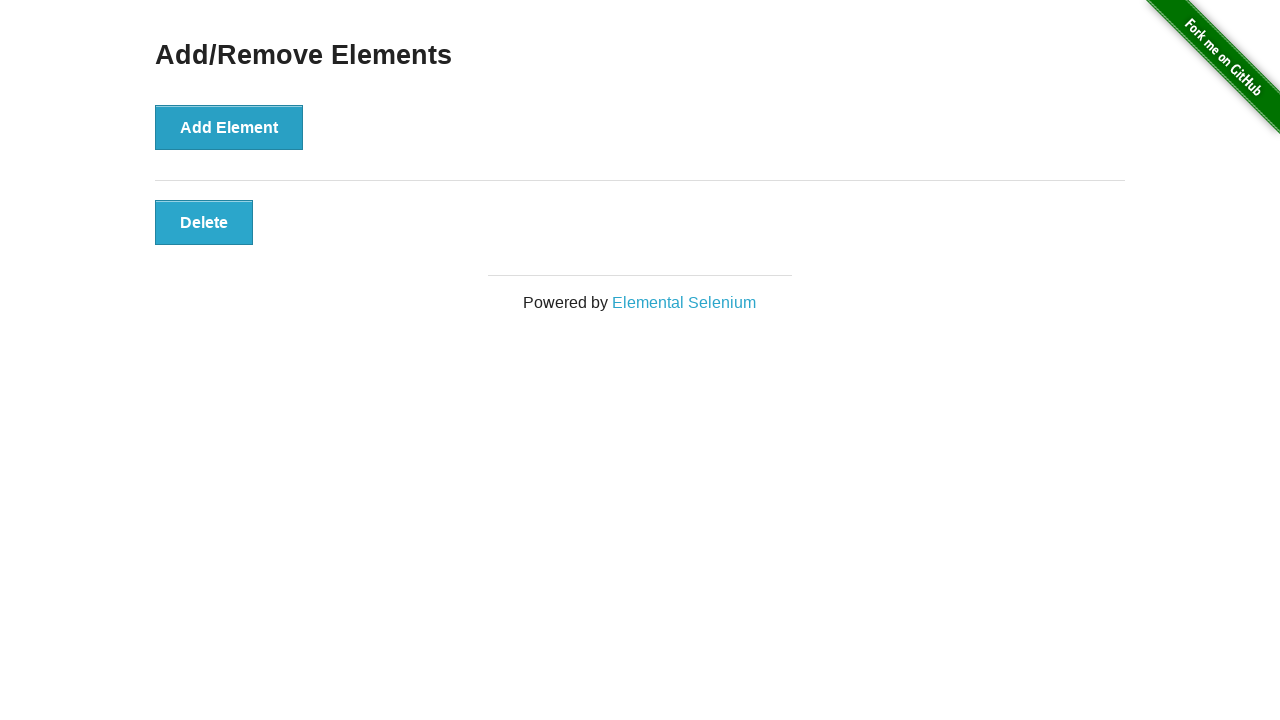

Clicked Delete button to remove the added element at (204, 222) on button.added-manually
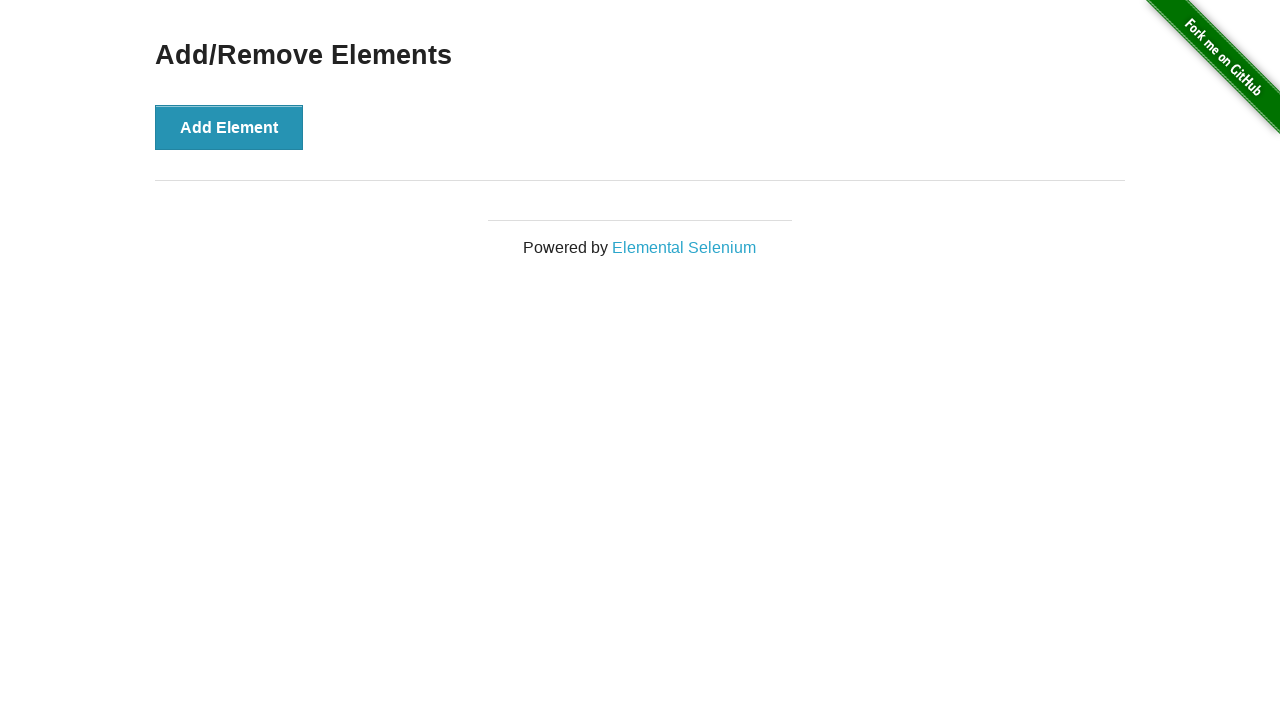

Verified that the element was successfully removed
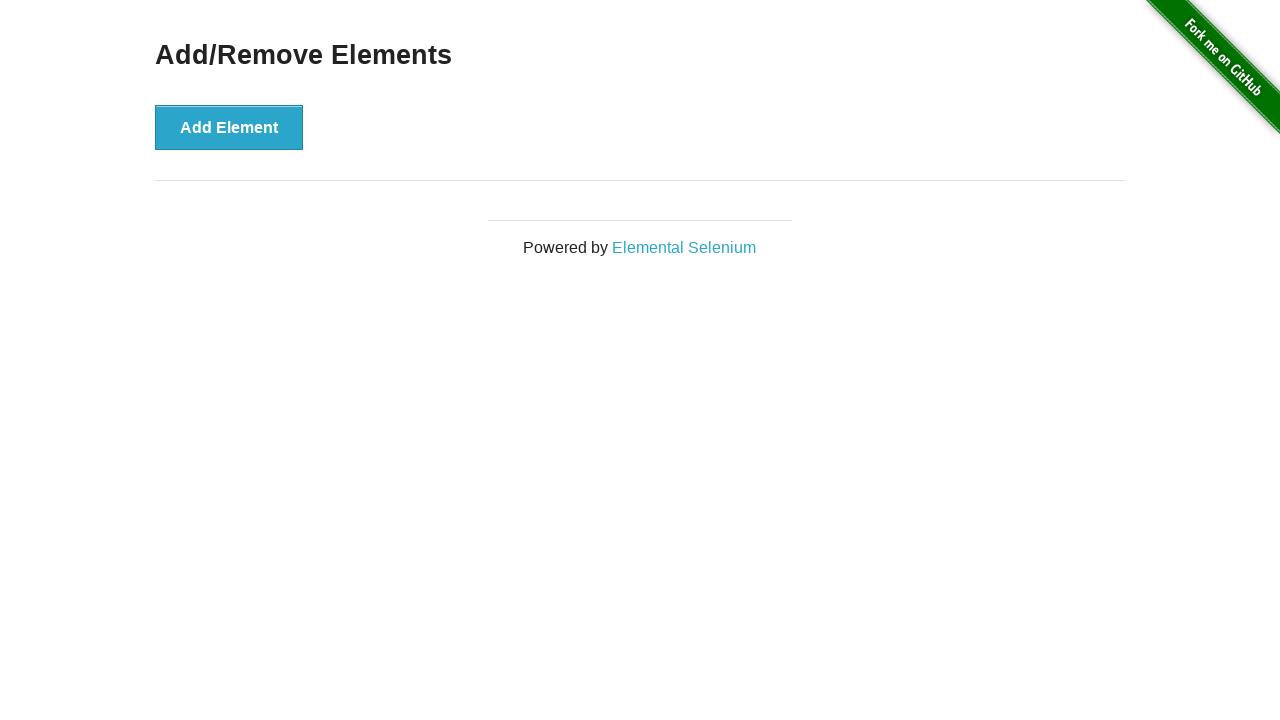

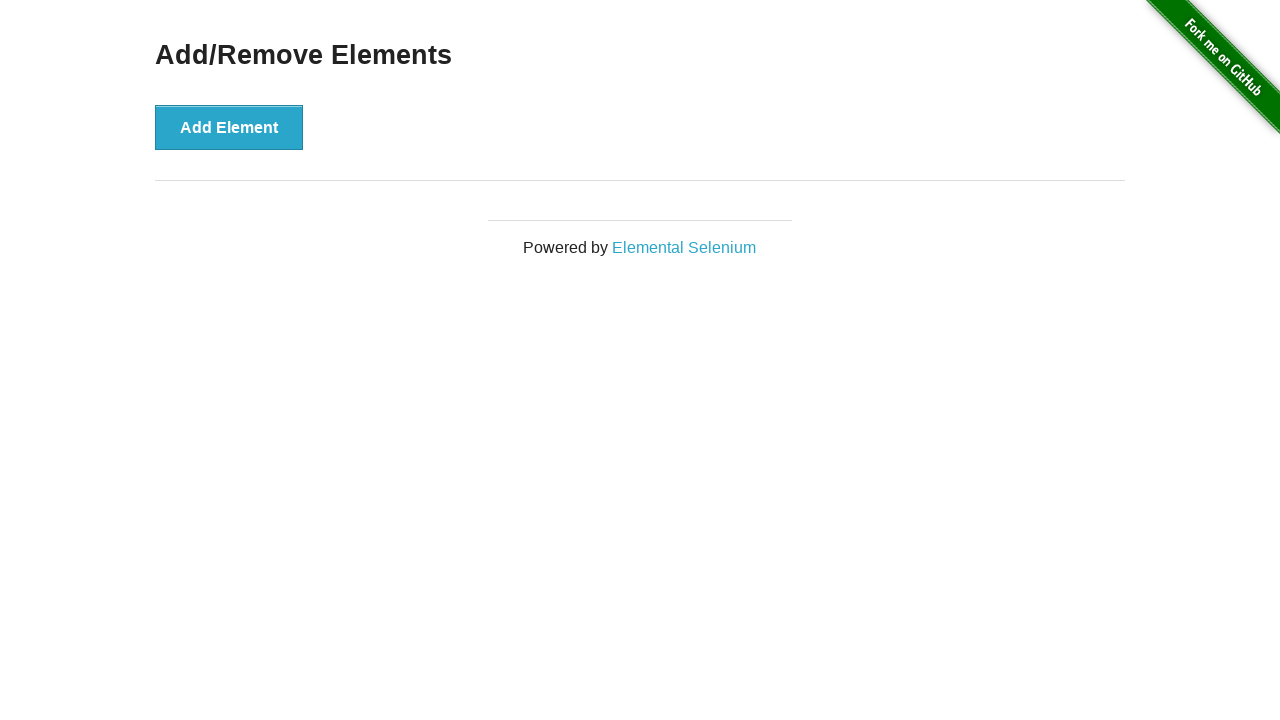